Navigates to a Stepik course page and waits for link elements to be present on the page, verifying the page structure loads correctly.

Starting URL: https://stepik.org/course/104774

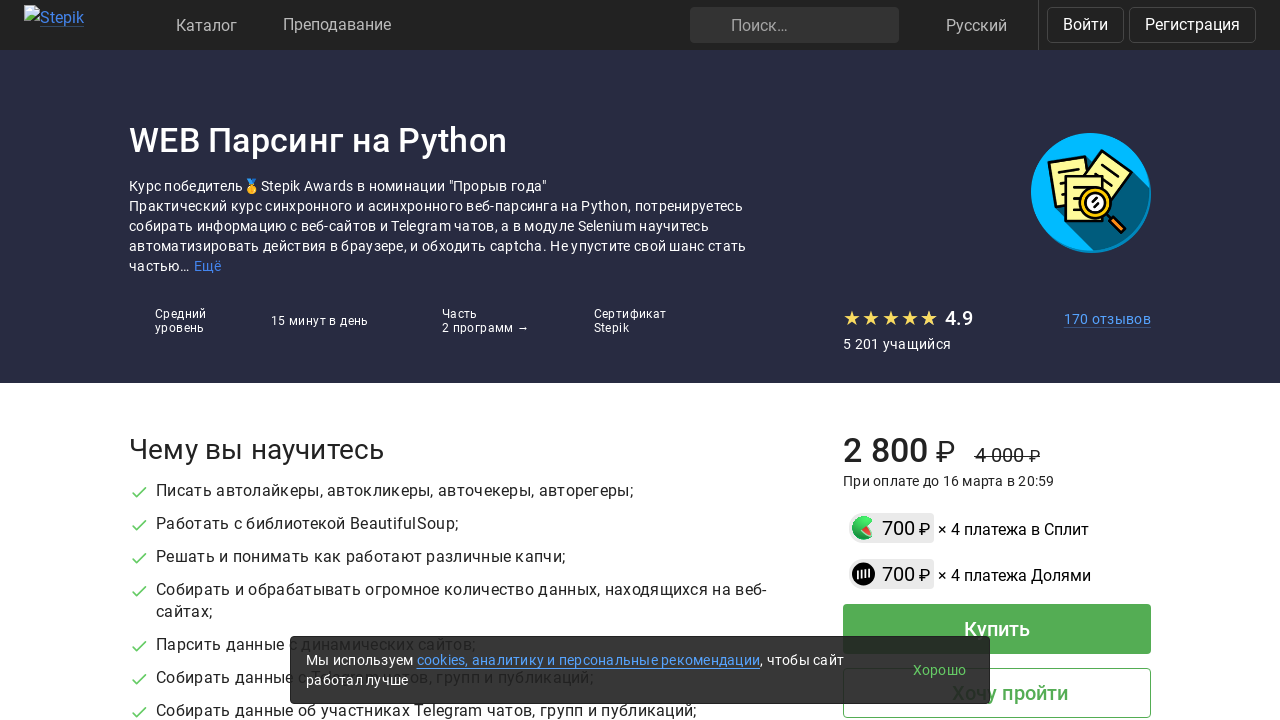

Navigated to Stepik course page at https://stepik.org/course/104774
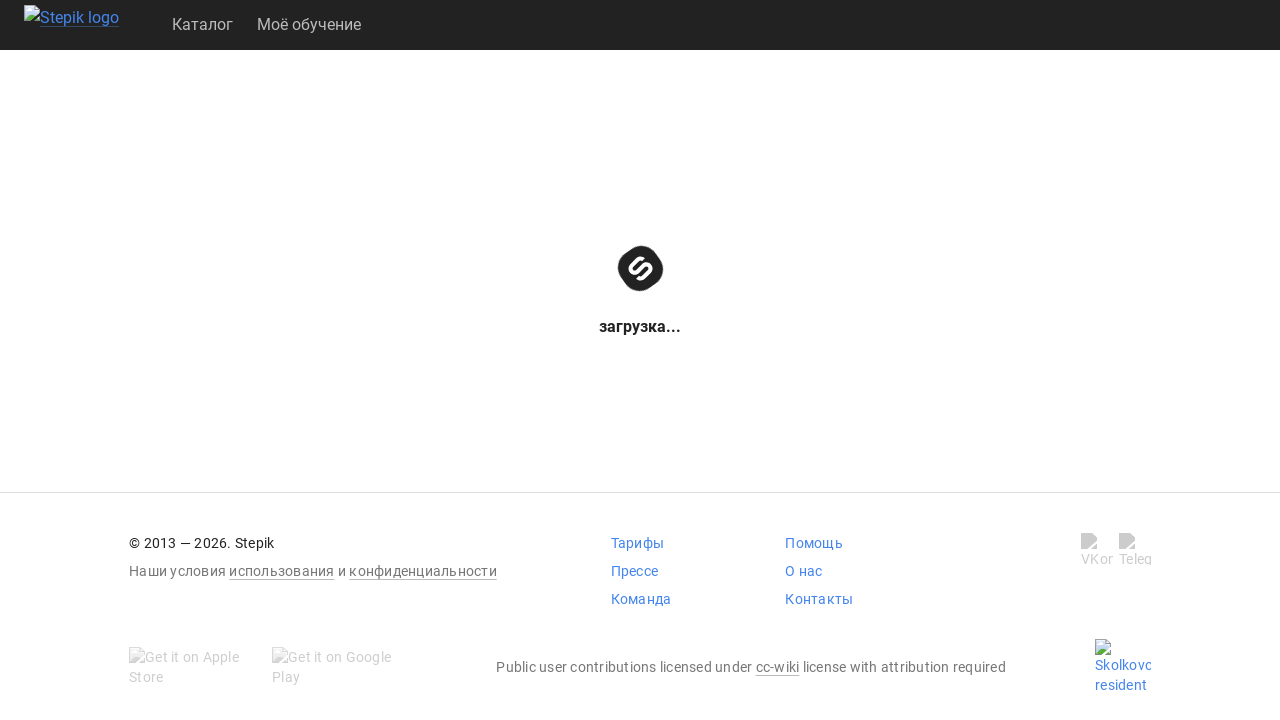

Waited for link elements to be present on the page
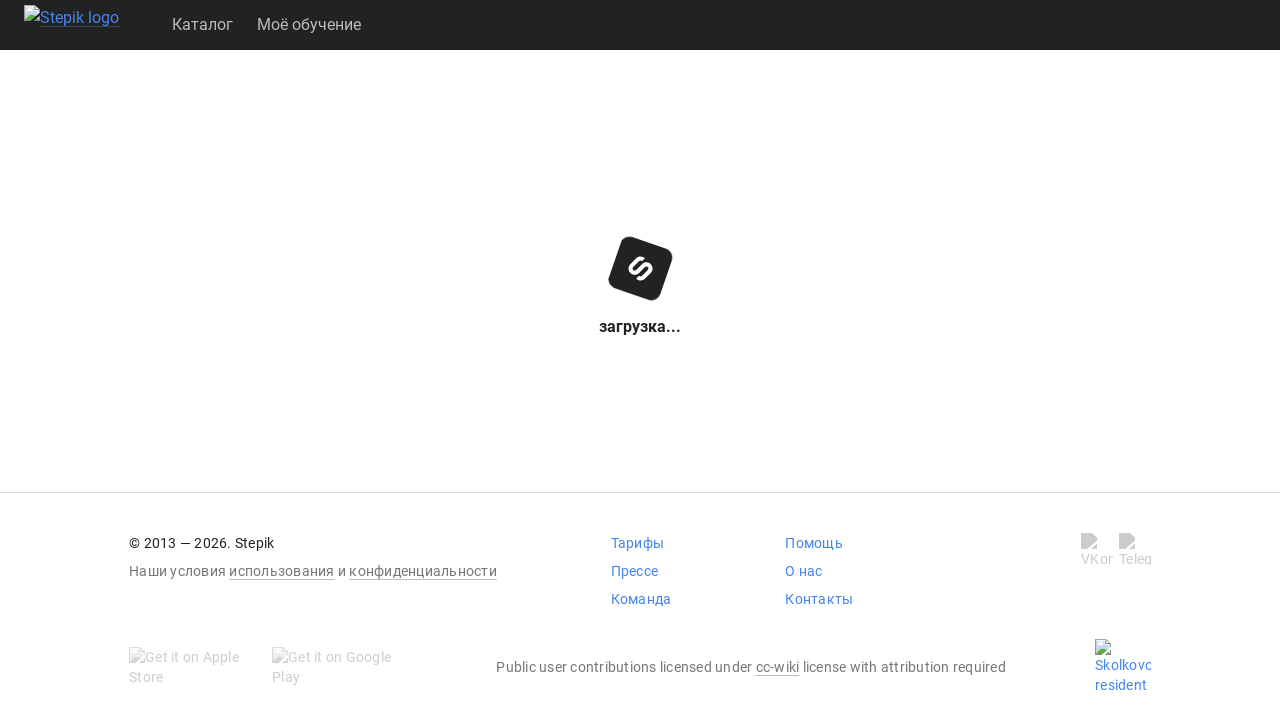

Located the first link element on the page
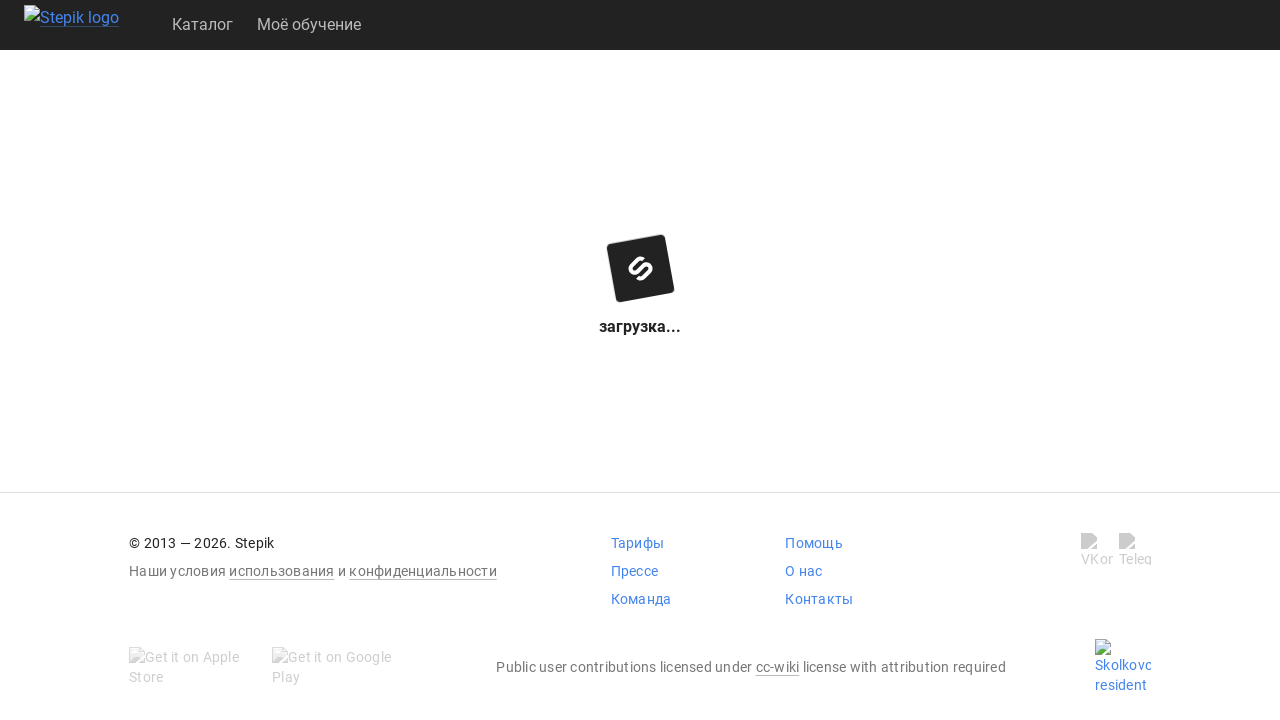

Retrieved href attribute from the first link element
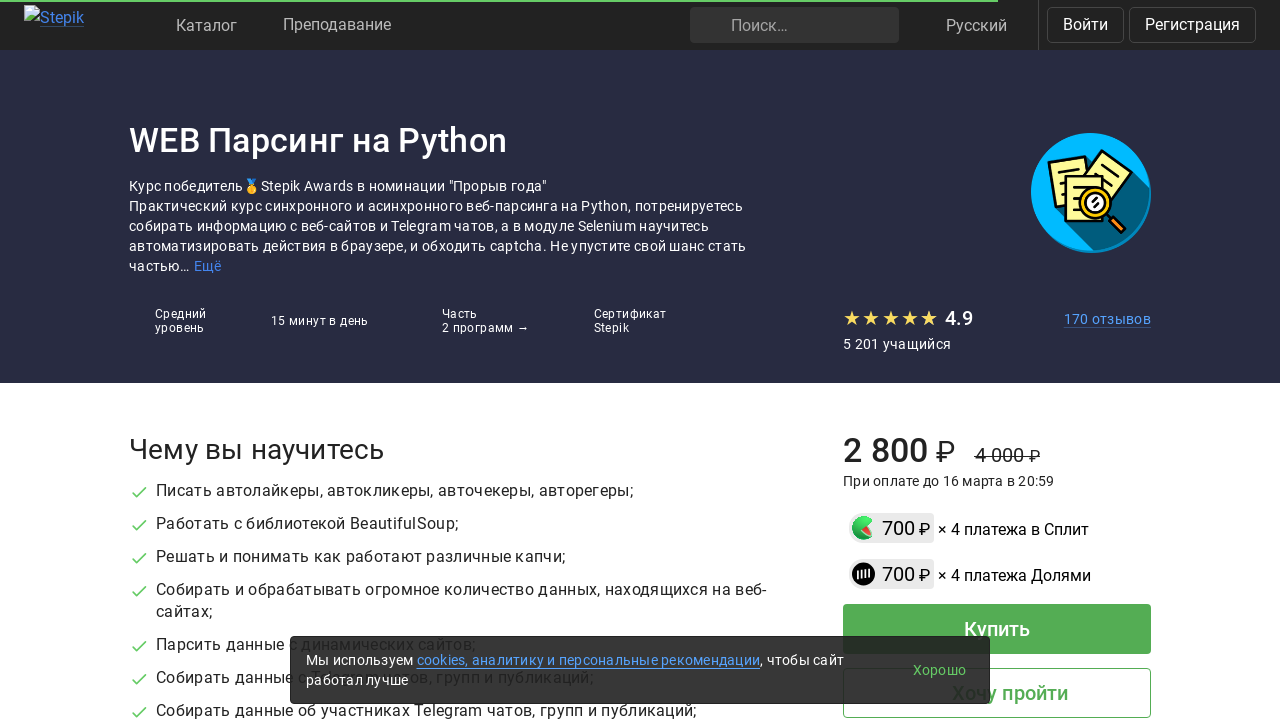

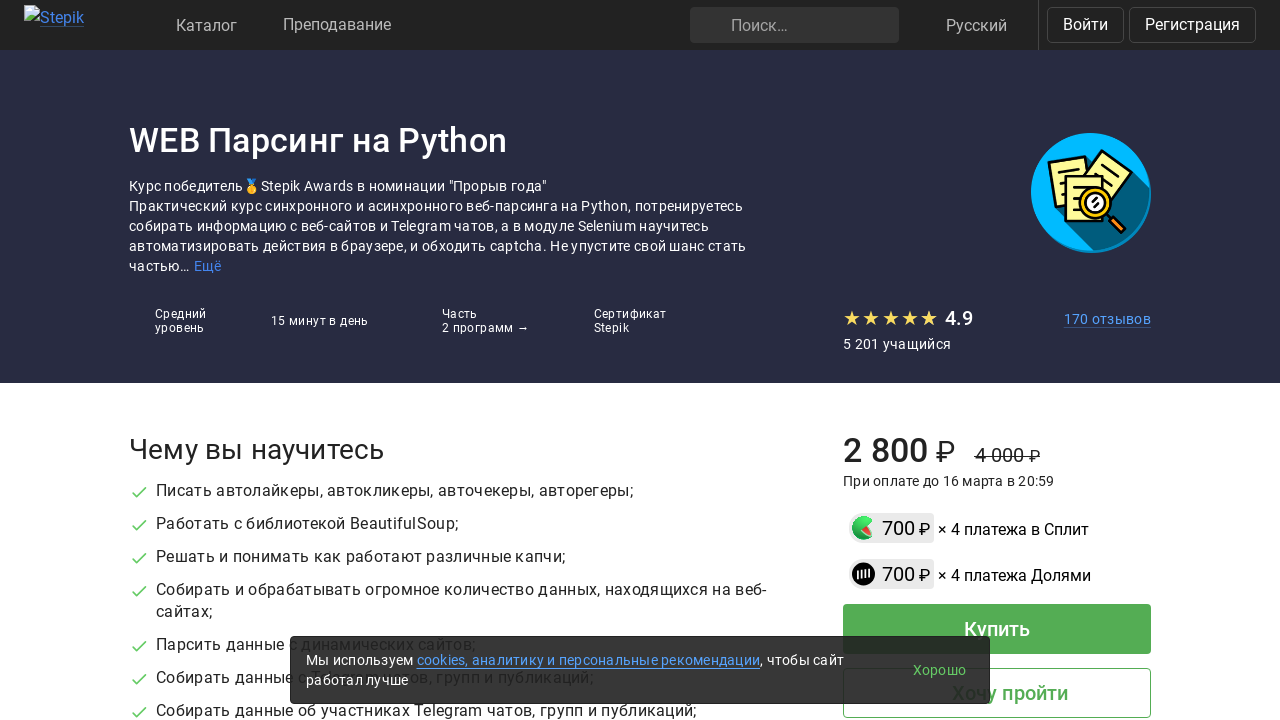